Tests that clicking the Email column header sorts the table data alphabetically in ascending order.

Starting URL: http://the-internet.herokuapp.com/tables

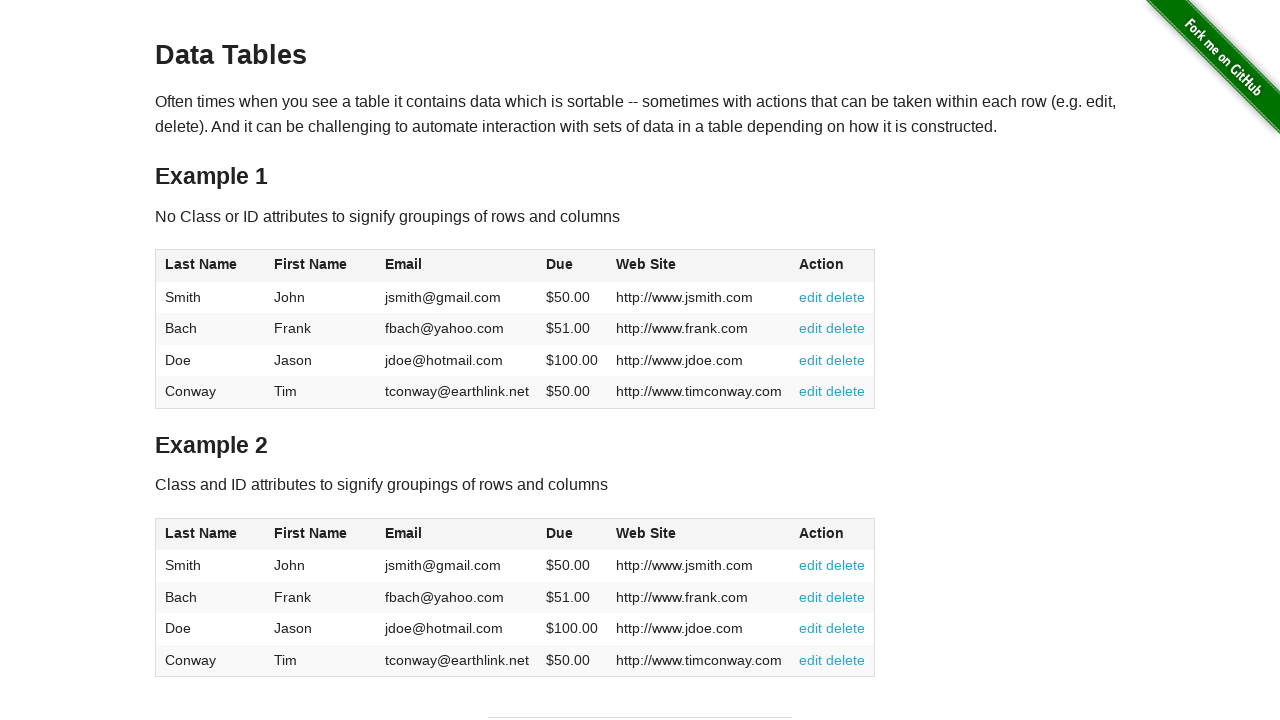

Clicked Email column header to sort ascending at (457, 266) on #table1 thead tr th:nth-of-type(3)
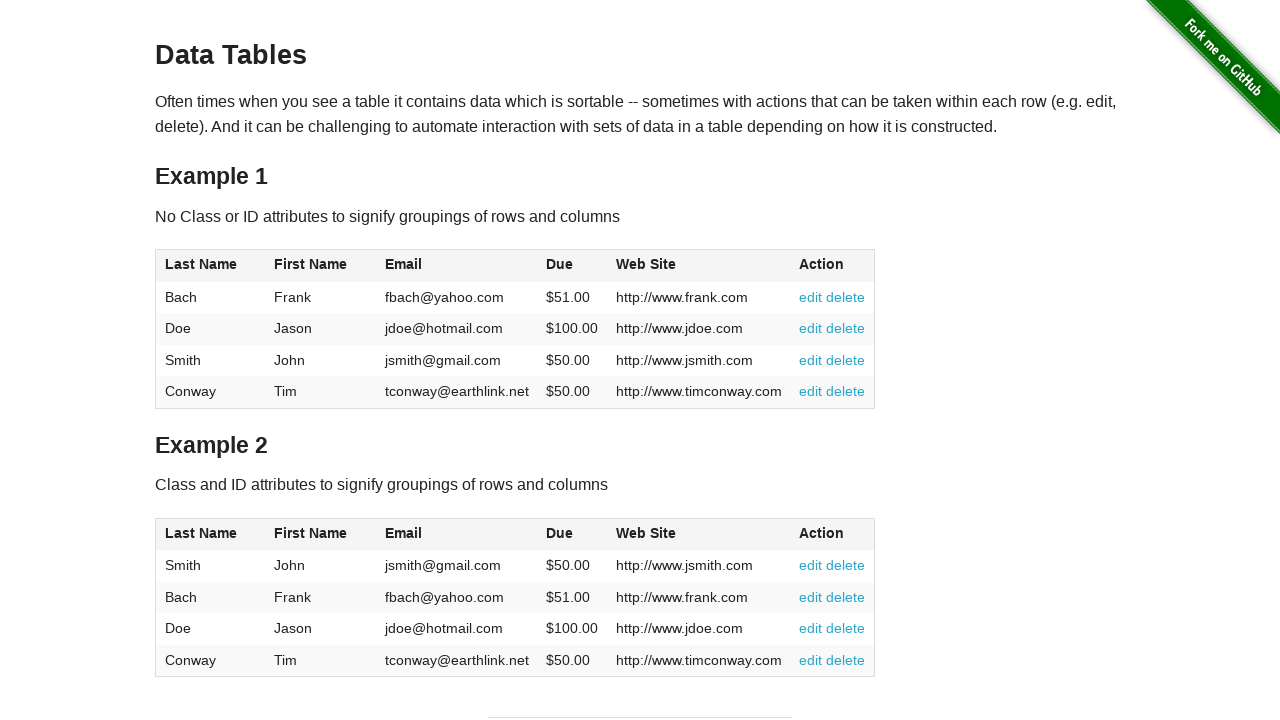

Email column cells loaded and table sorted
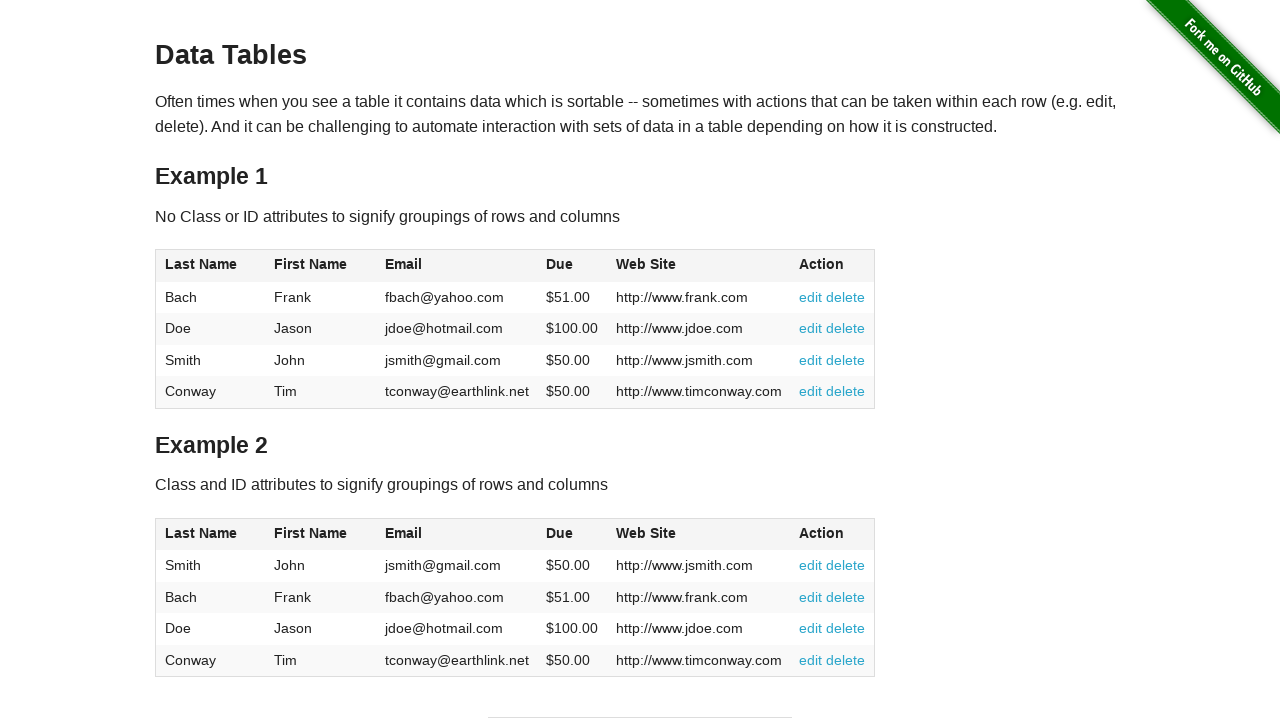

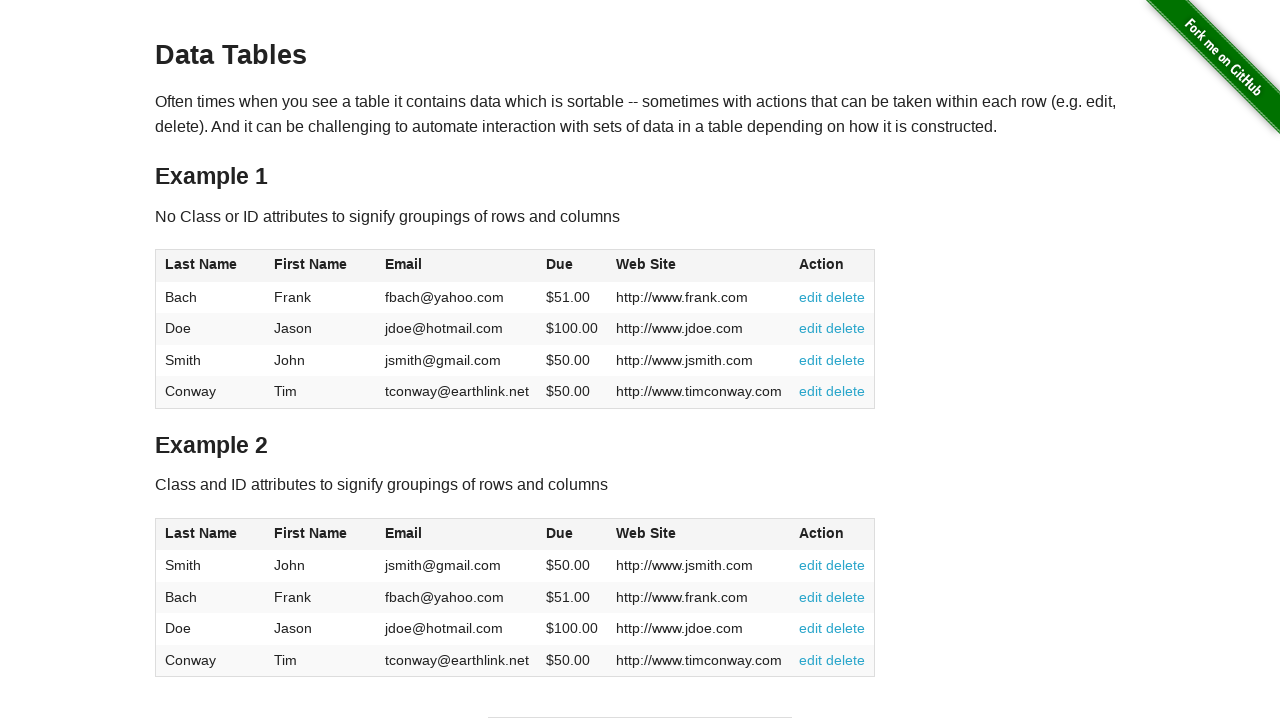